Fills out a practice form with personal information including name, email, gender, phone number, date of birth, subjects, hobbies, address, and state/city selections, then verifies the submitted data in a confirmation modal.

Starting URL: https://demoqa.com/automation-practice-form

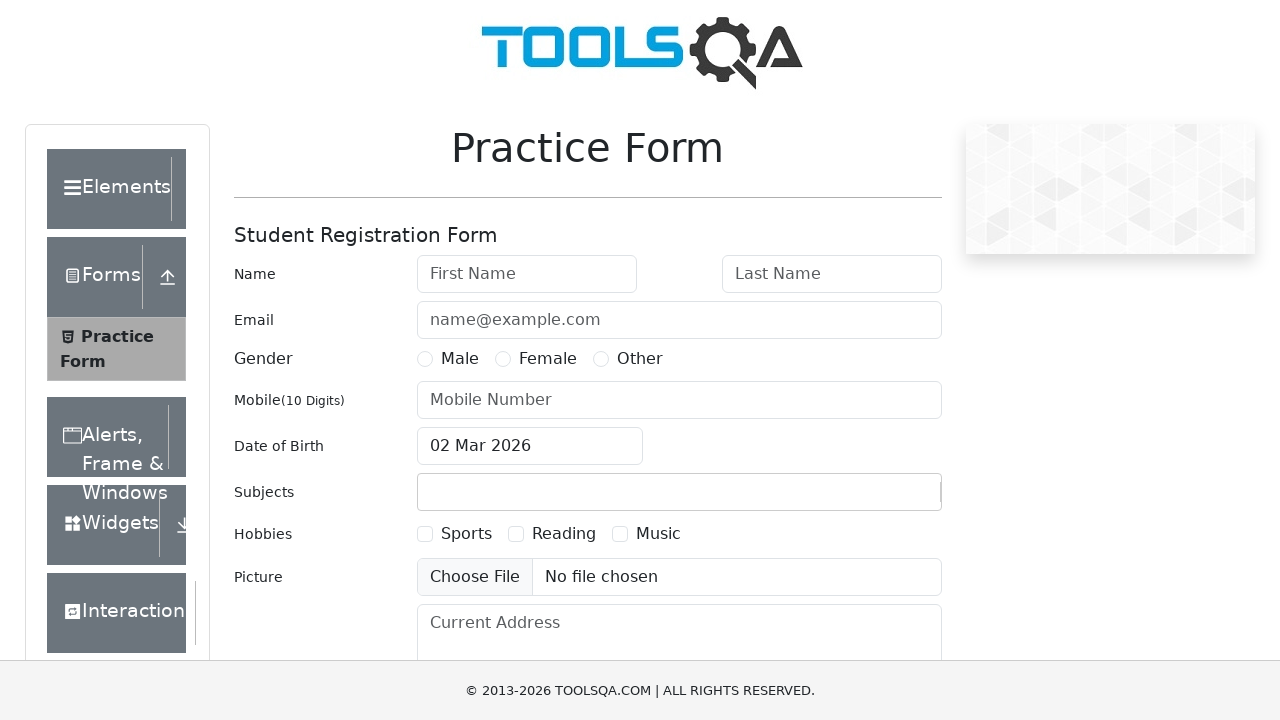

Filled first name field with 'John' on #firstName
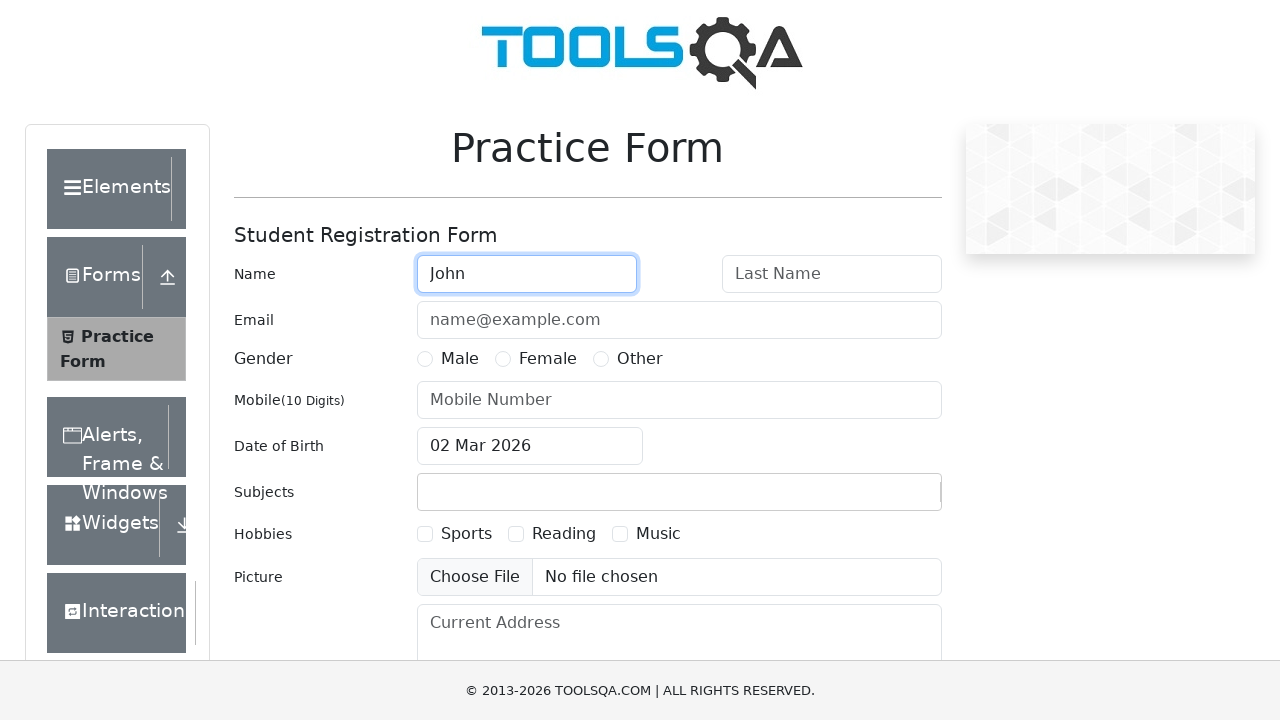

Filled last name field with 'Doe' on #lastName
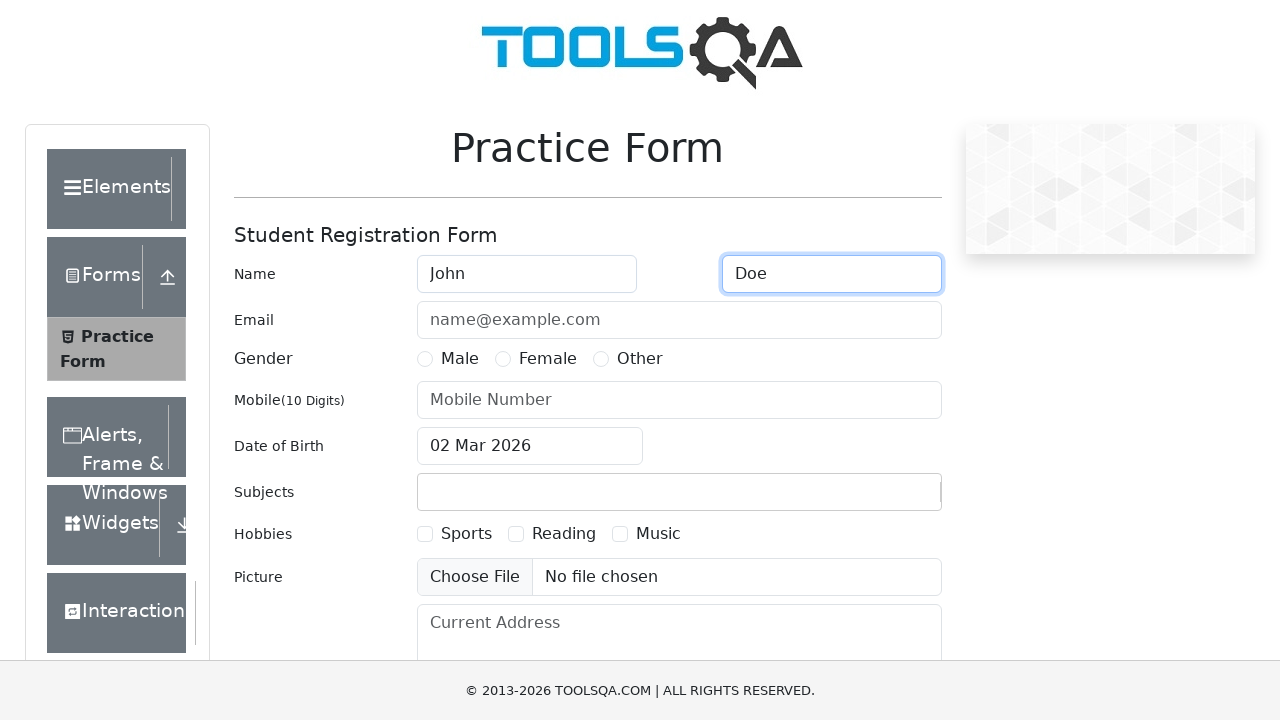

Filled email field with 'johnDoe@gmail.com' on #userEmail
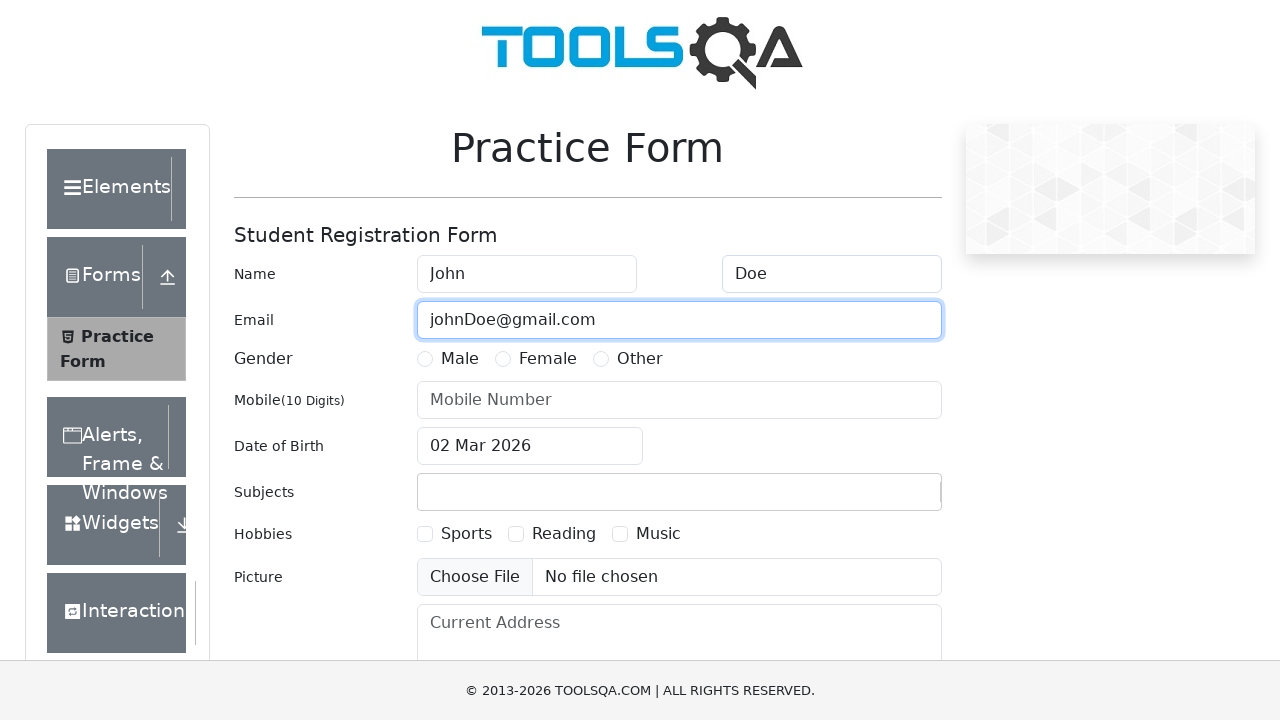

Selected 'Female' gender option at (548, 359) on #genterWrapper >> internal:text="Female"i
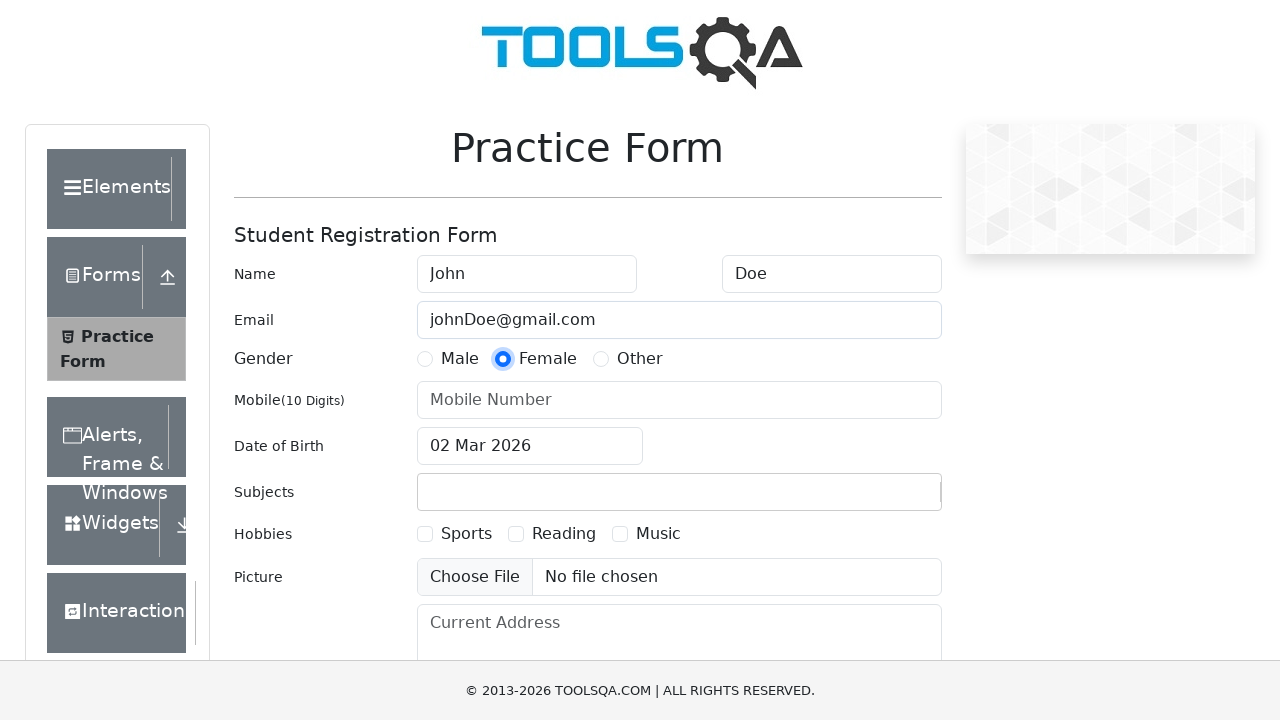

Filled phone number field with '8900000000' on #userNumber
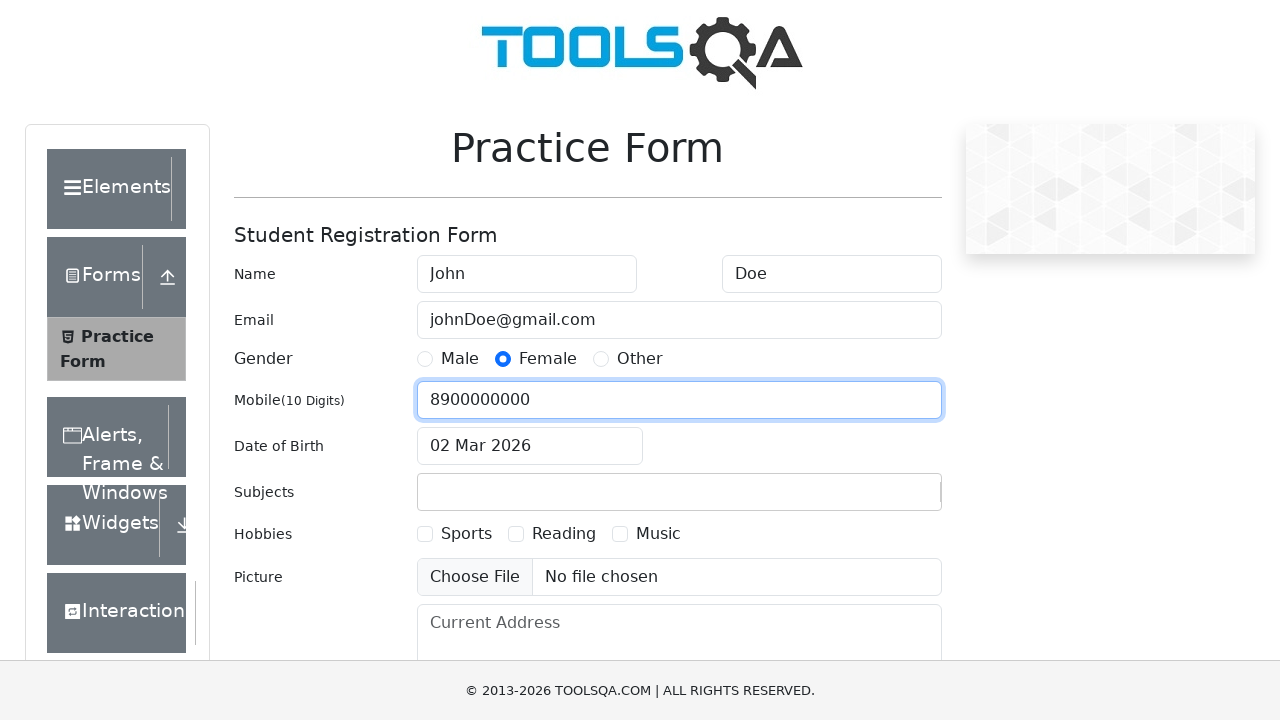

Opened date picker at (530, 446) on #dateOfBirthInput
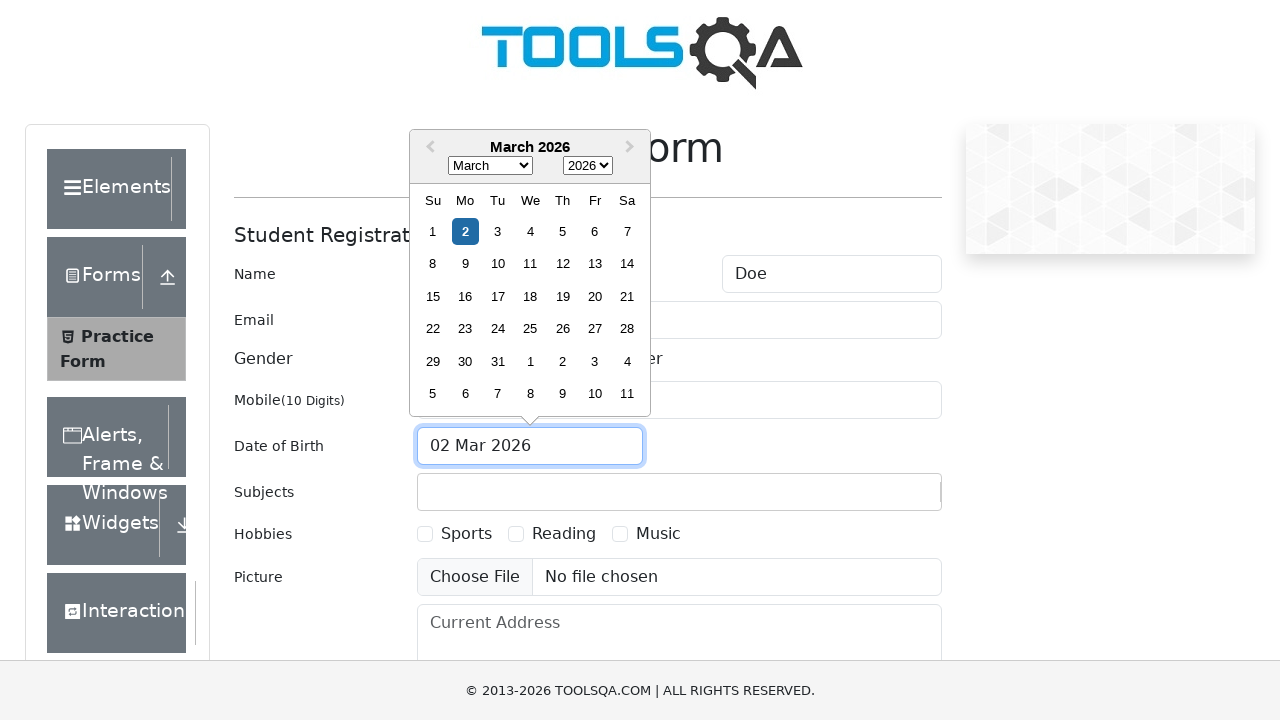

Selected 'May' from month dropdown on .react-datepicker__month-select
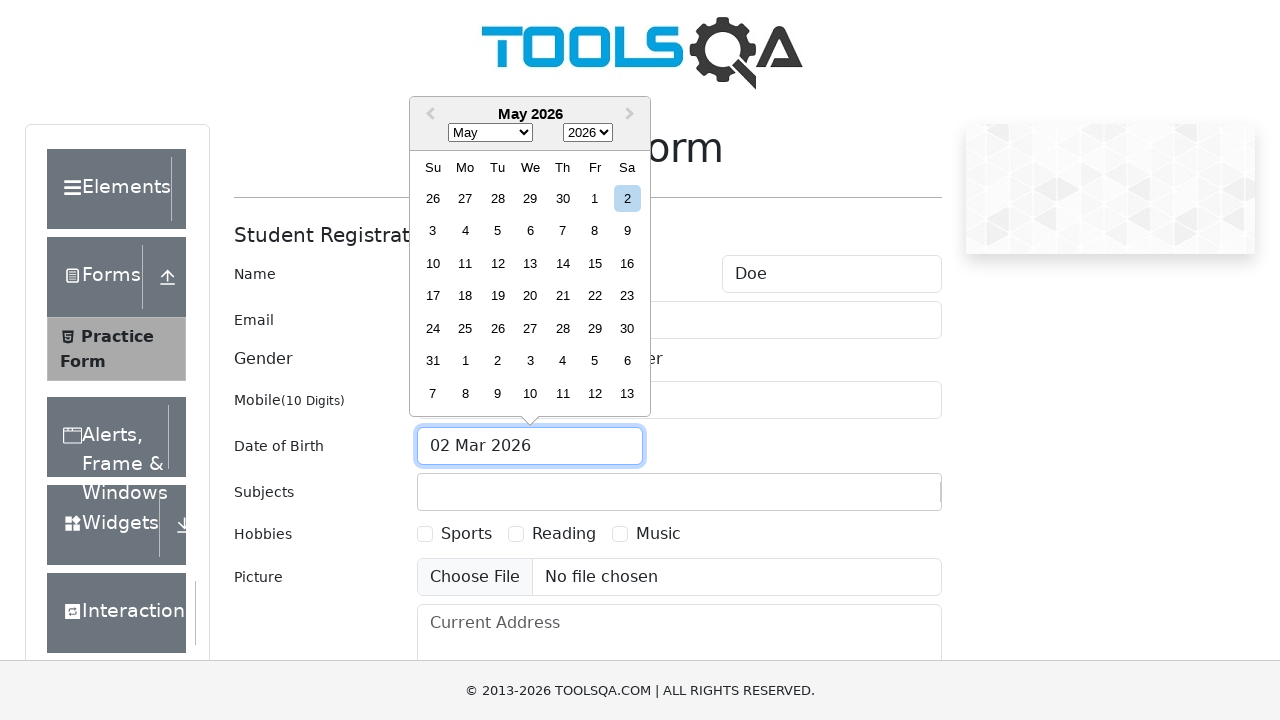

Selected '1993' from year dropdown on .react-datepicker__year-select
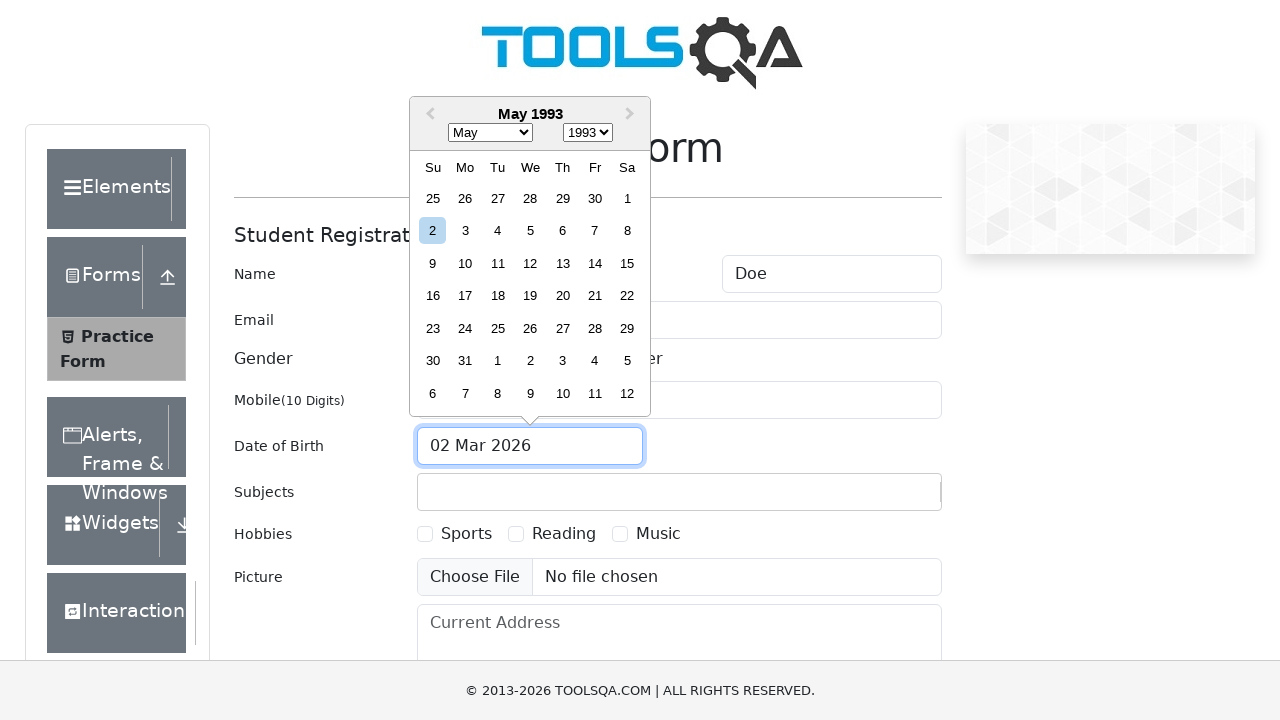

Selected day '18' from date picker at (498, 296) on .react-datepicker__day:not(.react-datepicker__day--outside-month) >> internal:ha
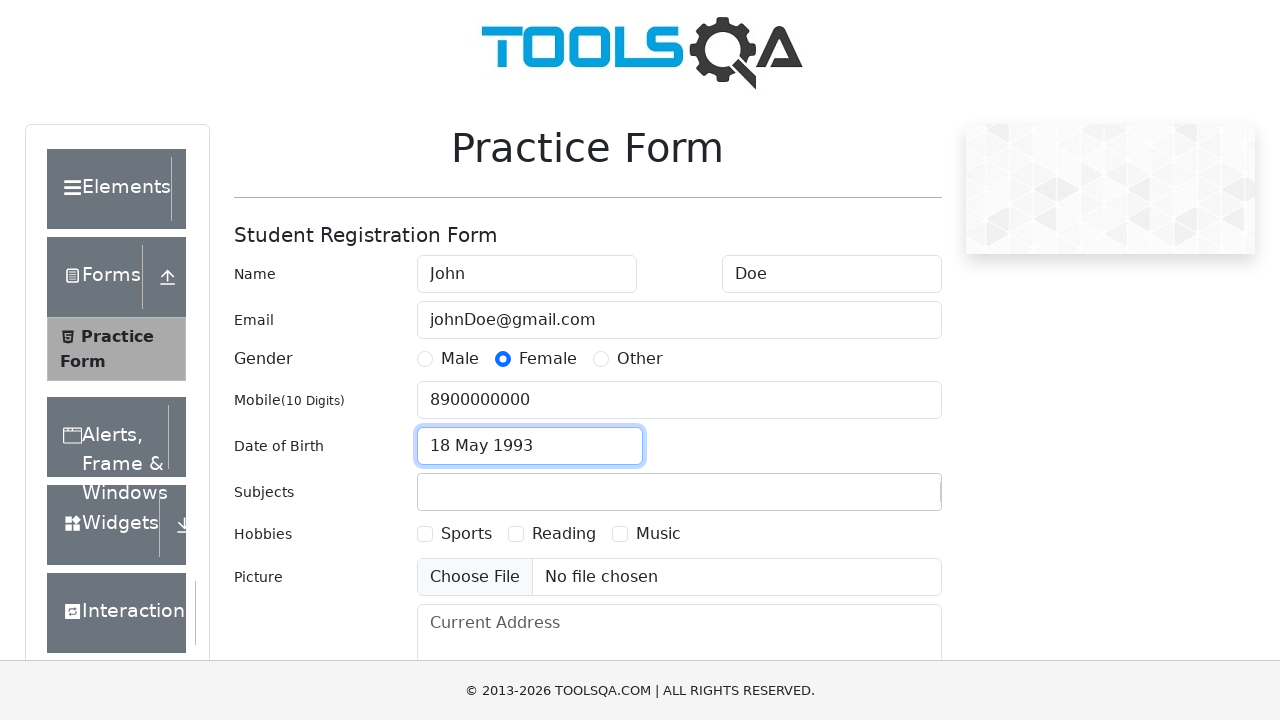

Filled subjects field with 'Arts' on #userForm #subjectsInput
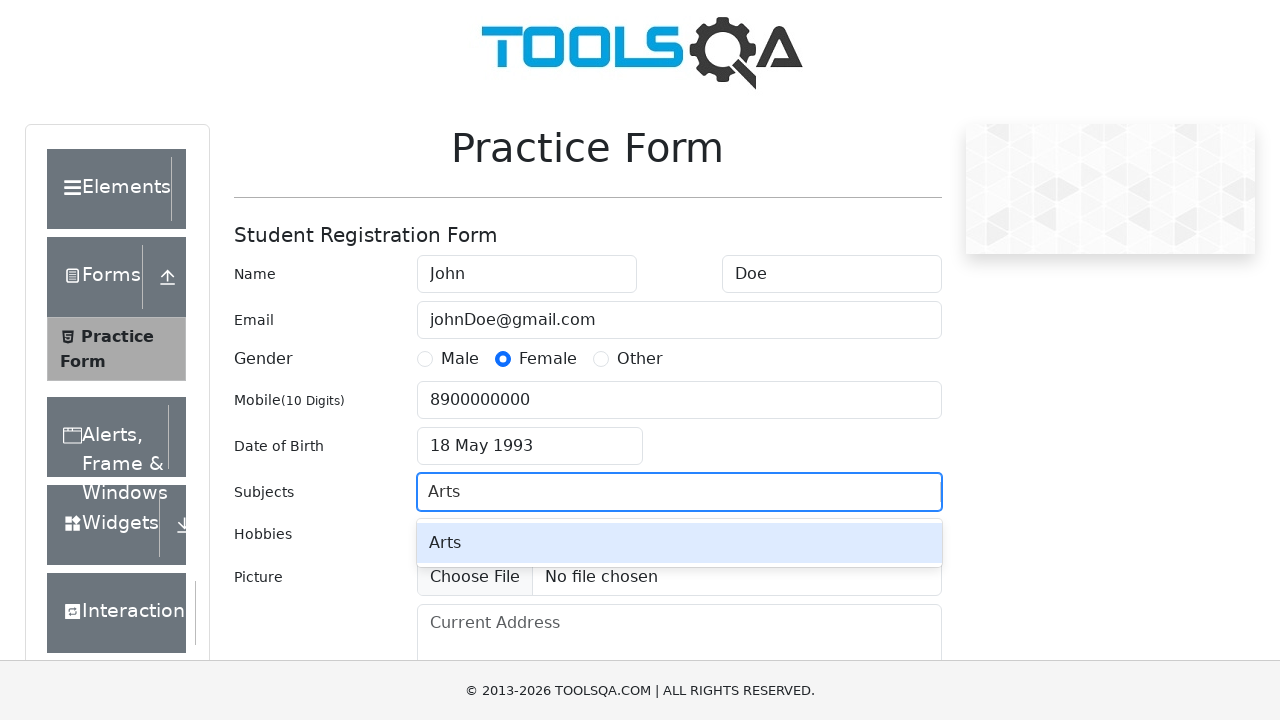

Clicked subject autocomplete menu option at (679, 543) on #userForm .subjects-auto-complete__menu
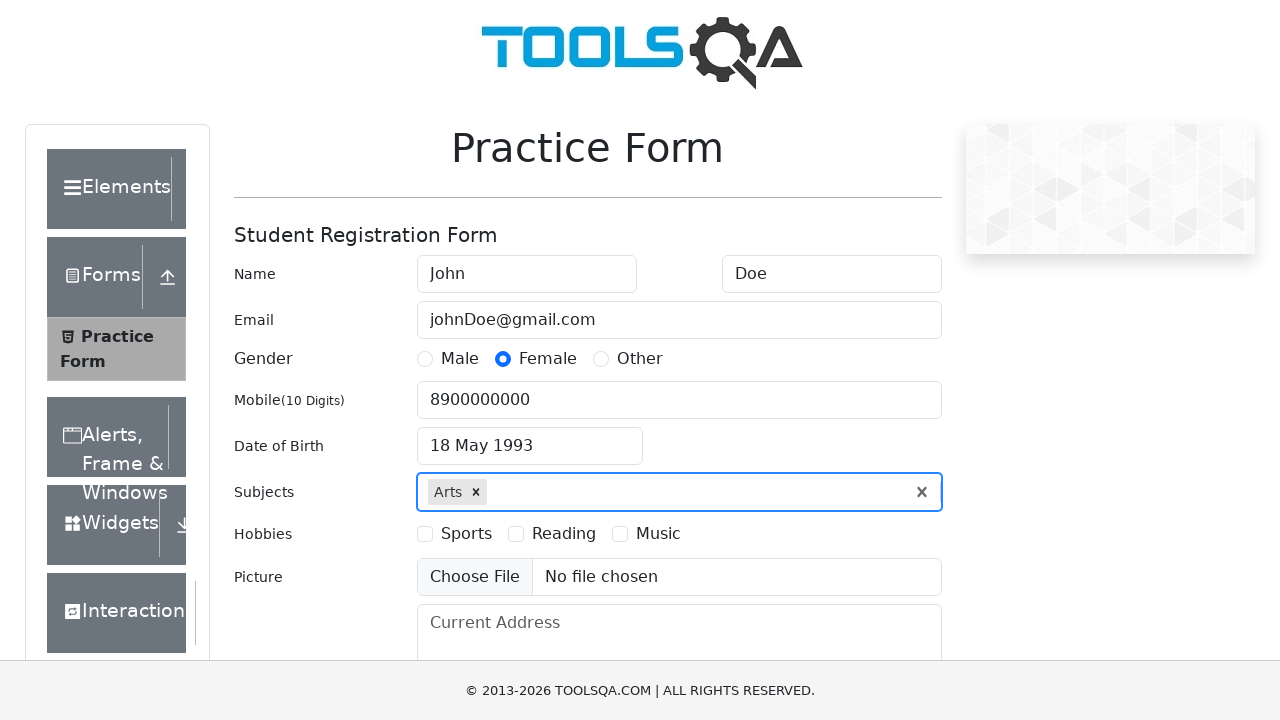

Selected 'Sports' hobby at (466, 534) on #hobbiesWrapper >> internal:text="Sports"i
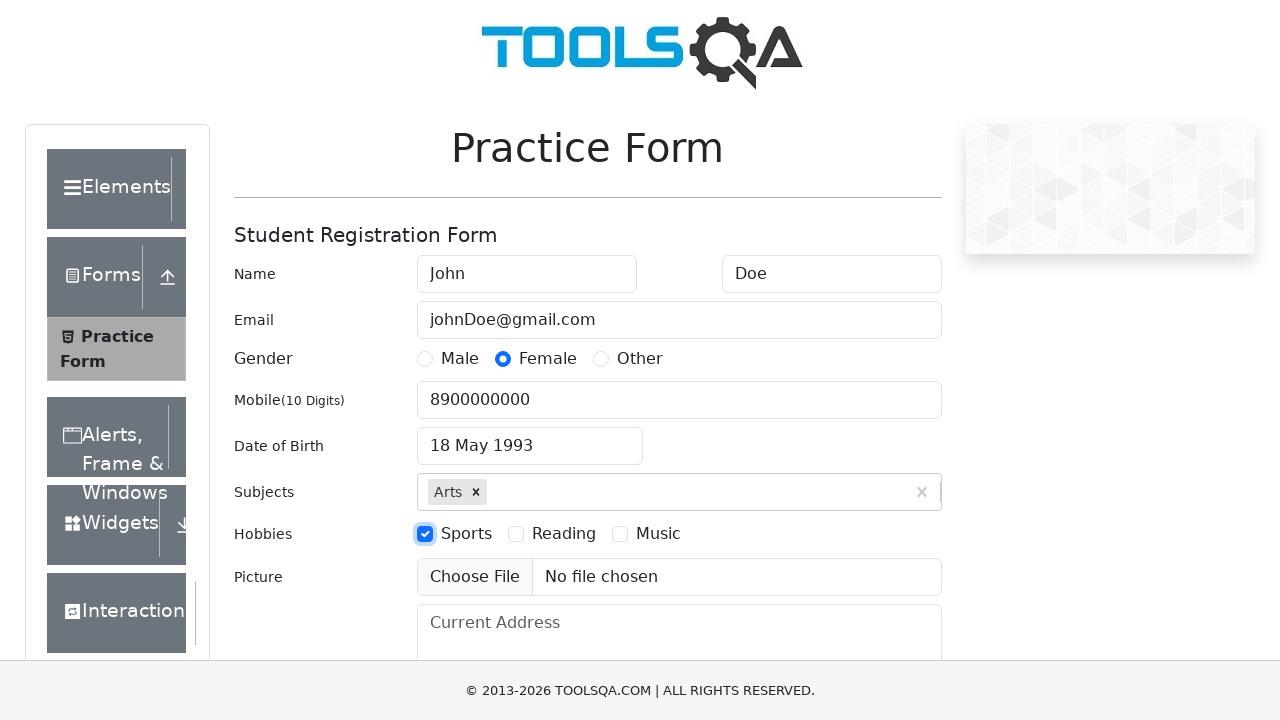

Selected 'Reading' hobby at (564, 534) on #hobbiesWrapper >> internal:text="Reading"i
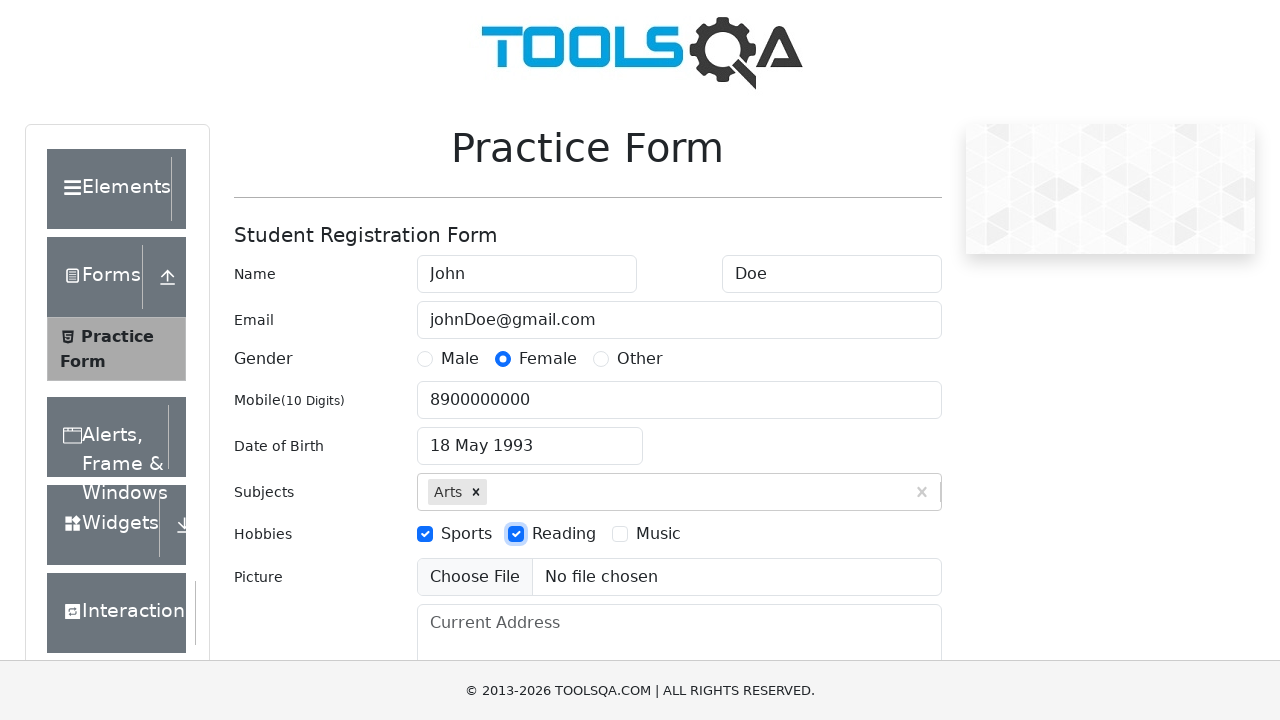

Filled current address field with 'USA' on #currentAddress
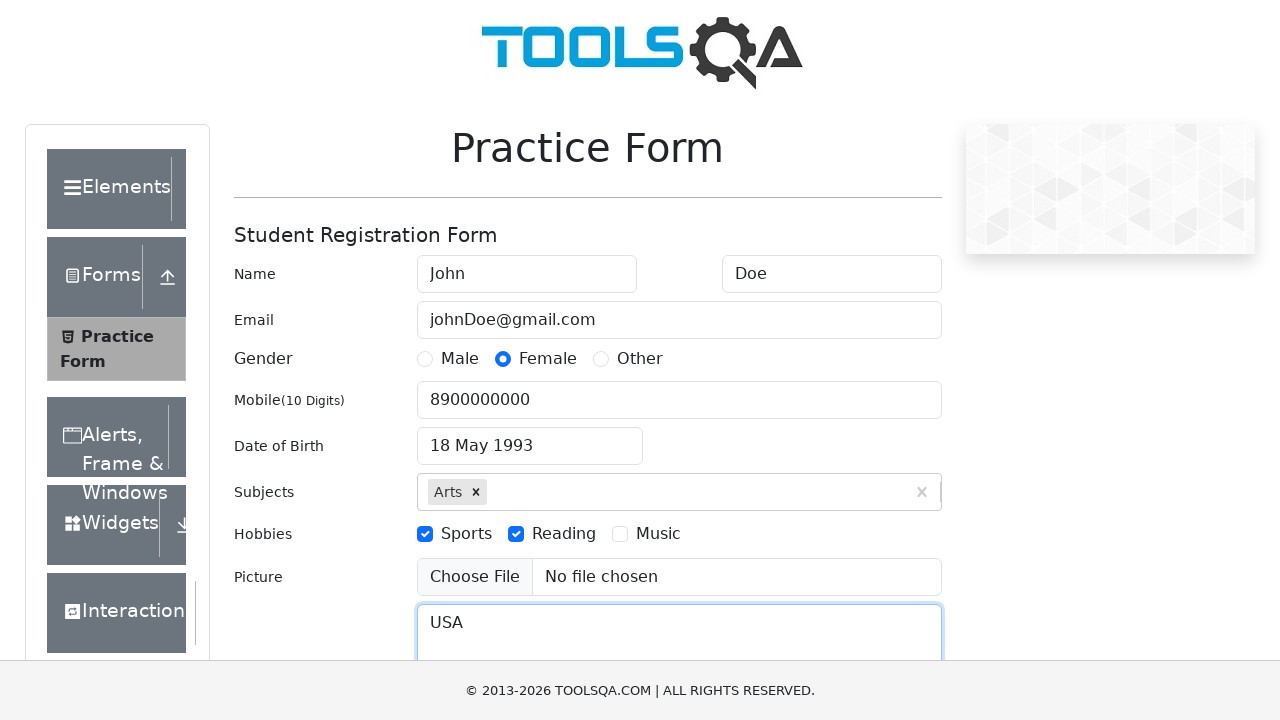

Filled state field with 'Uttar Pradesh' on #react-select-3-input
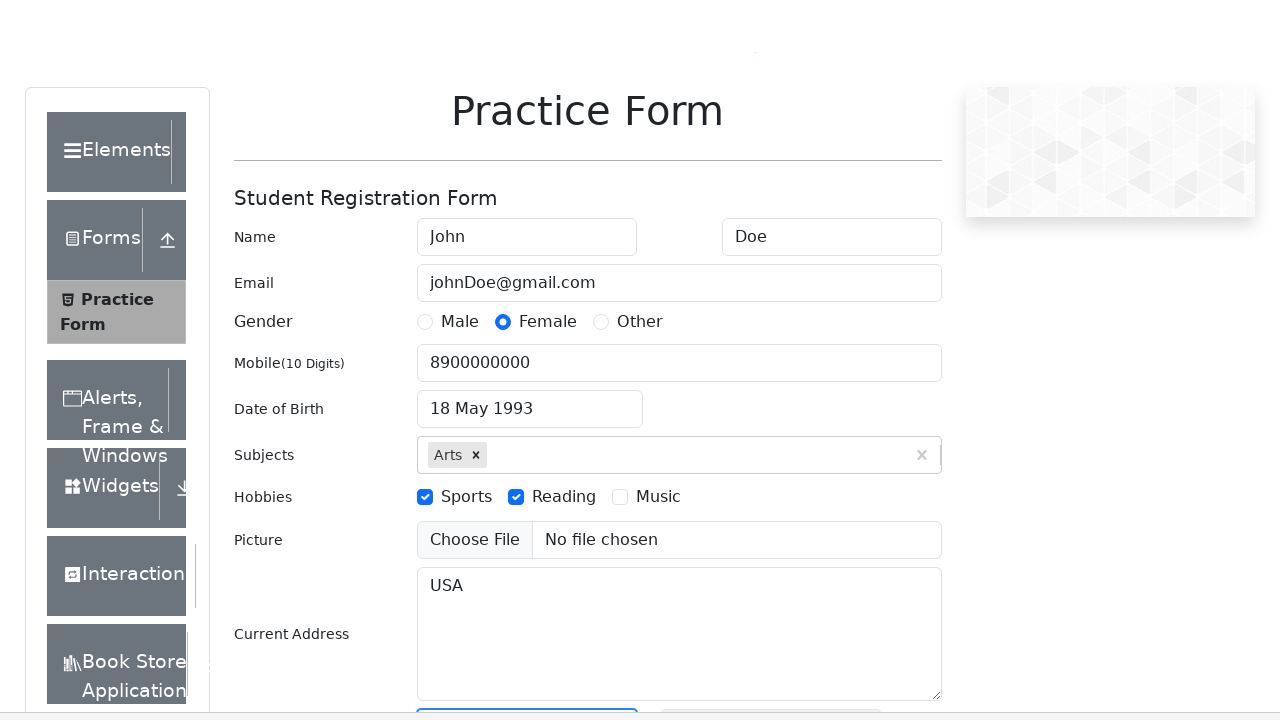

Pressed Enter to confirm state selection on #react-select-3-input
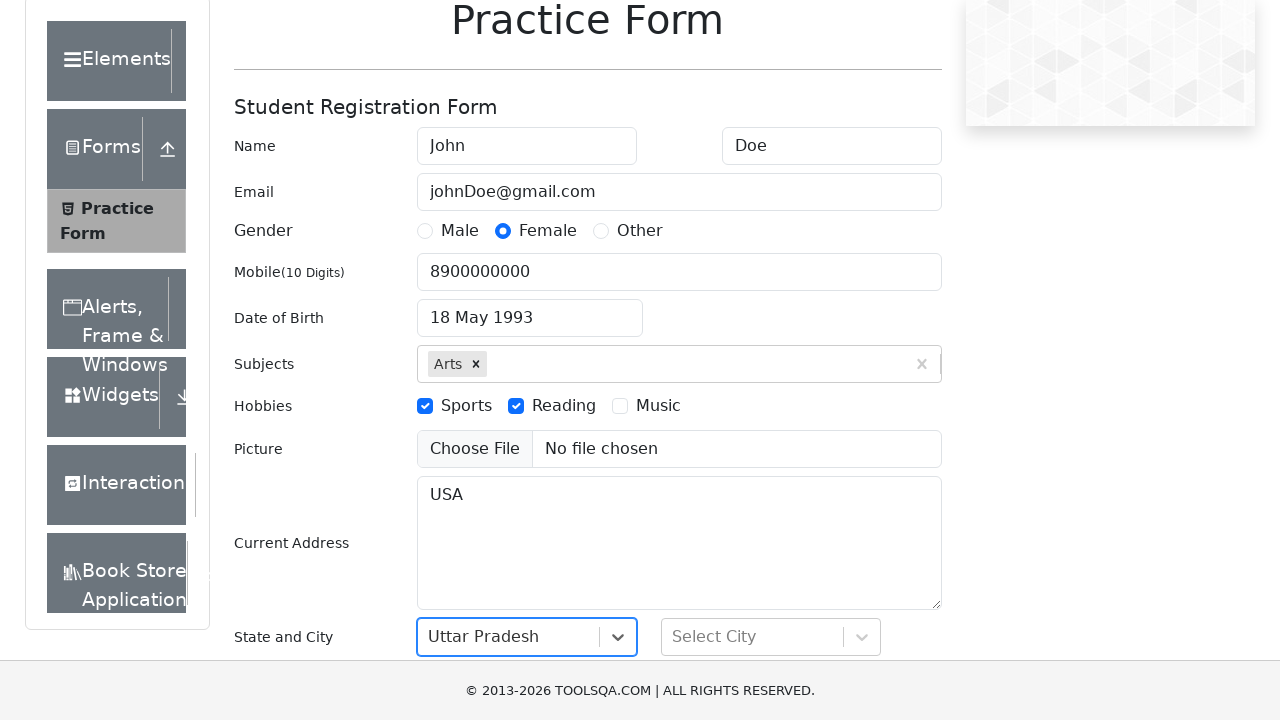

Filled city field with 'Lucknow' on #react-select-4-input
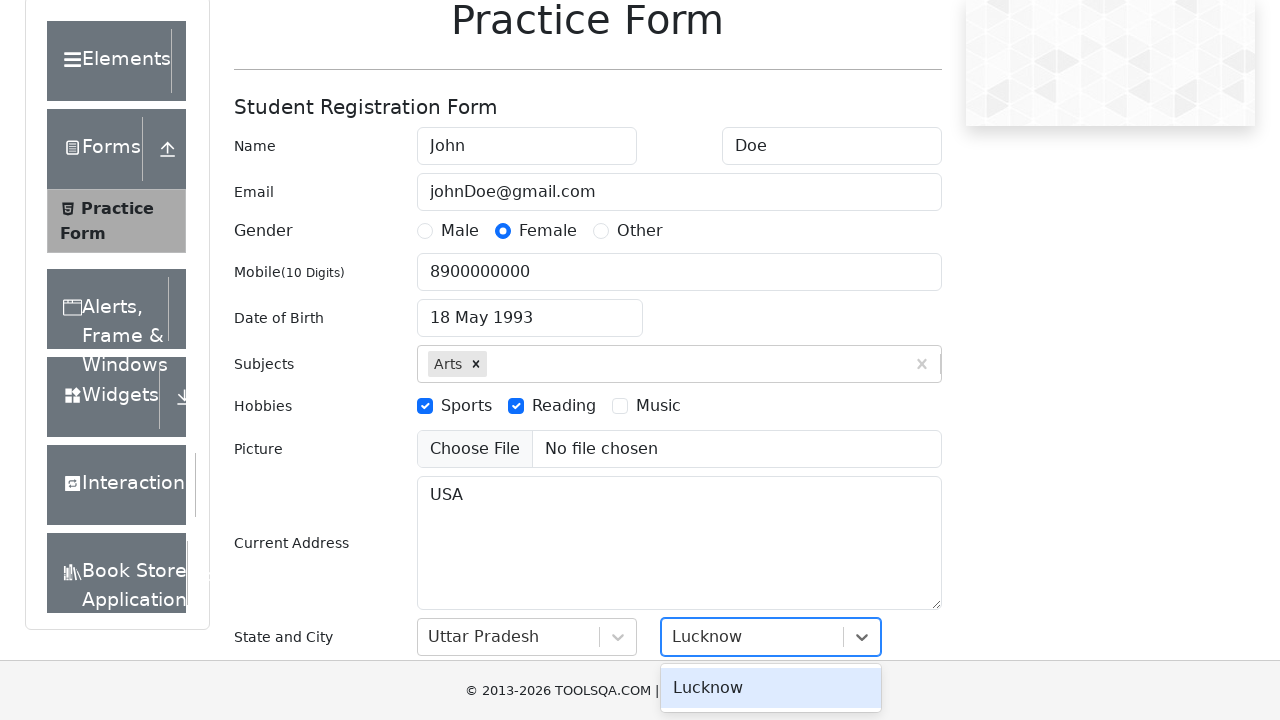

Pressed Enter to confirm city selection on #react-select-4-input
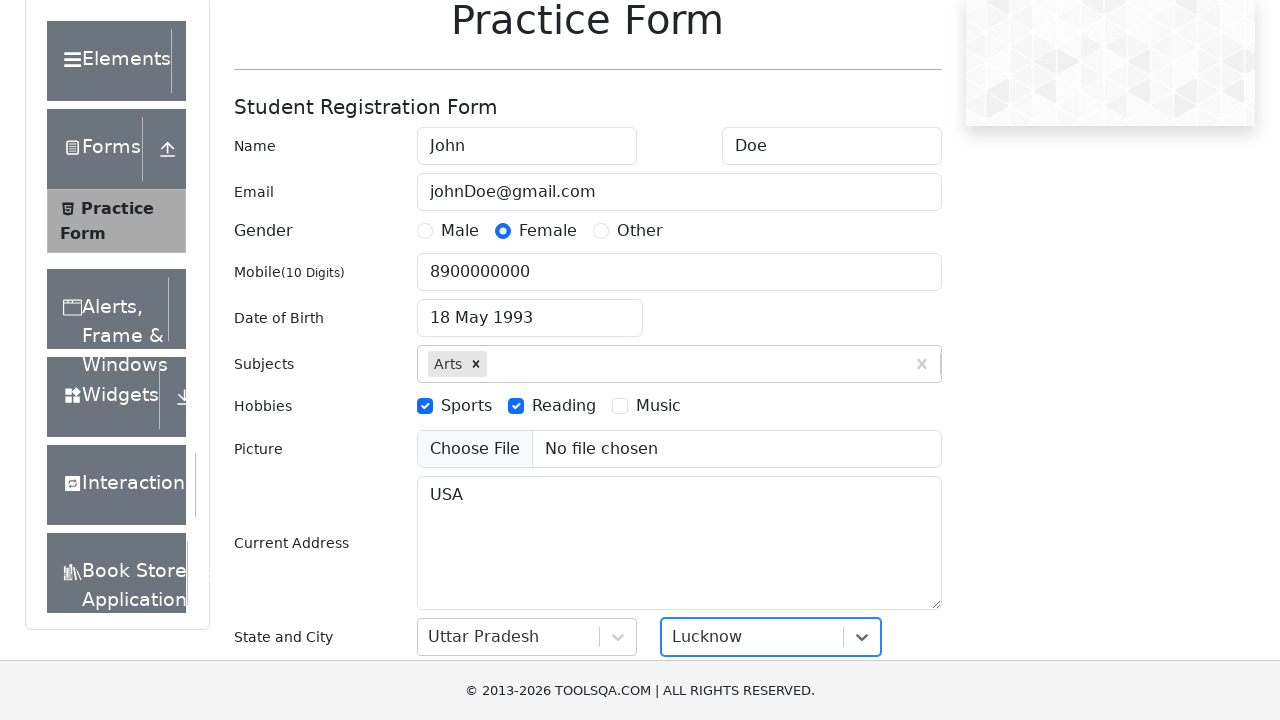

Clicked submit button to submit the form at (885, 499) on #submit
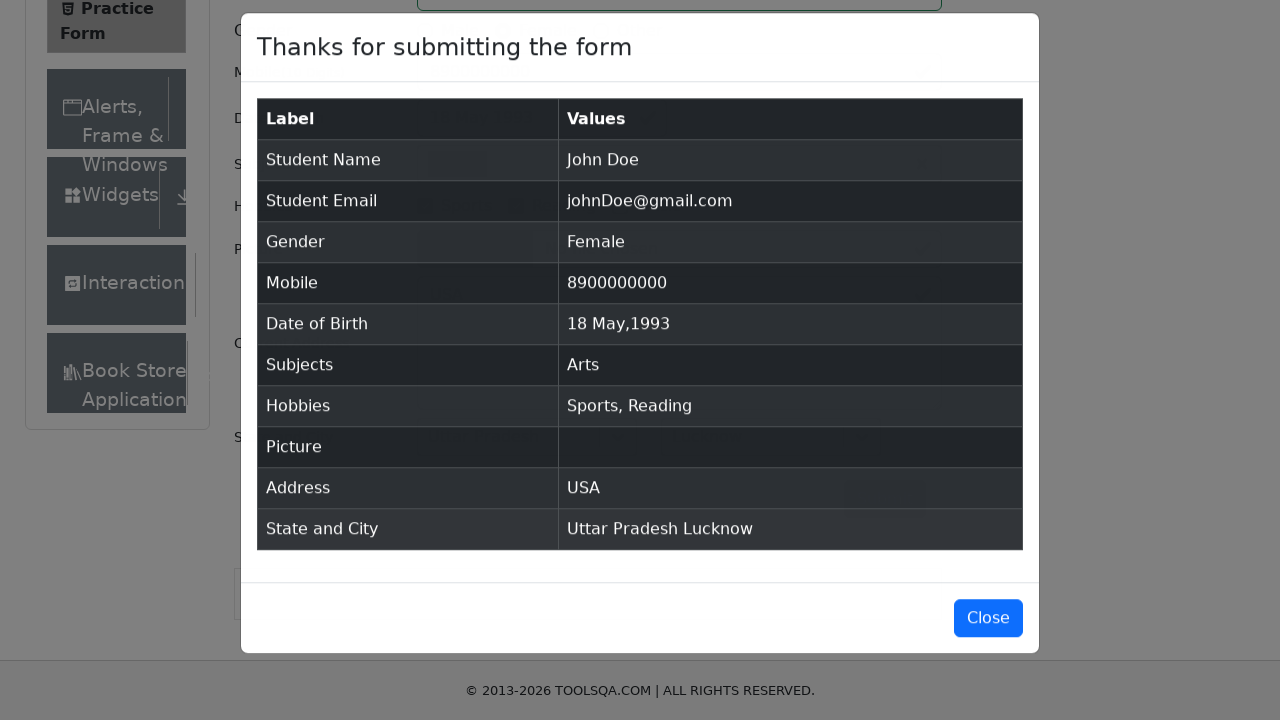

Confirmation modal appeared with submitted data
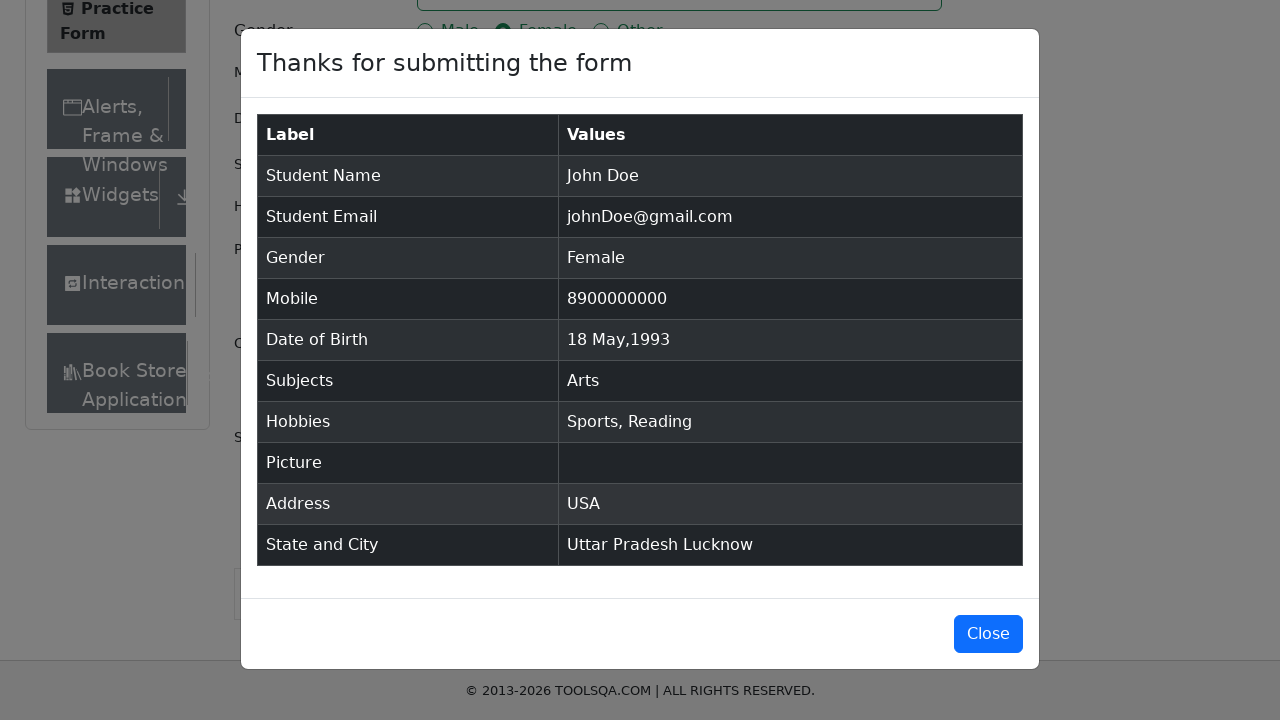

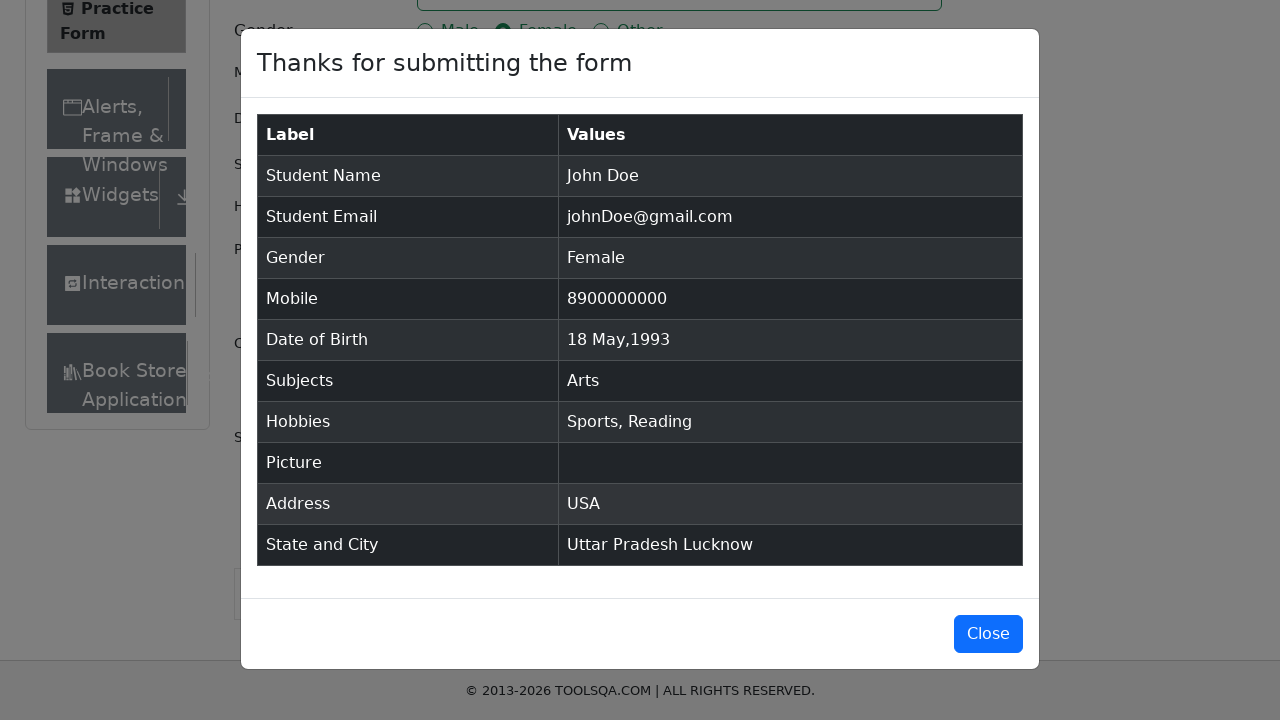